Tests reopening all tasks while on Completed filter using toggle-all.

Starting URL: https://todomvc4tasj.herokuapp.com/

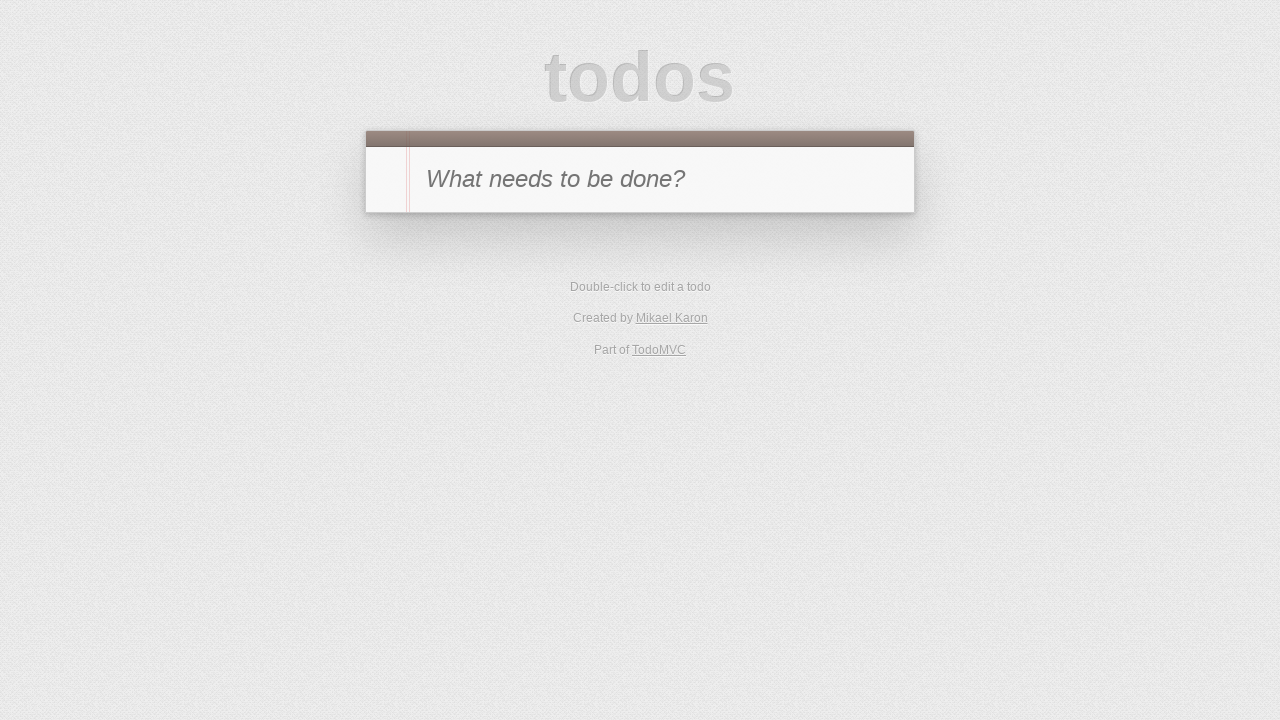

Filled new todo input with '1' on #new-todo
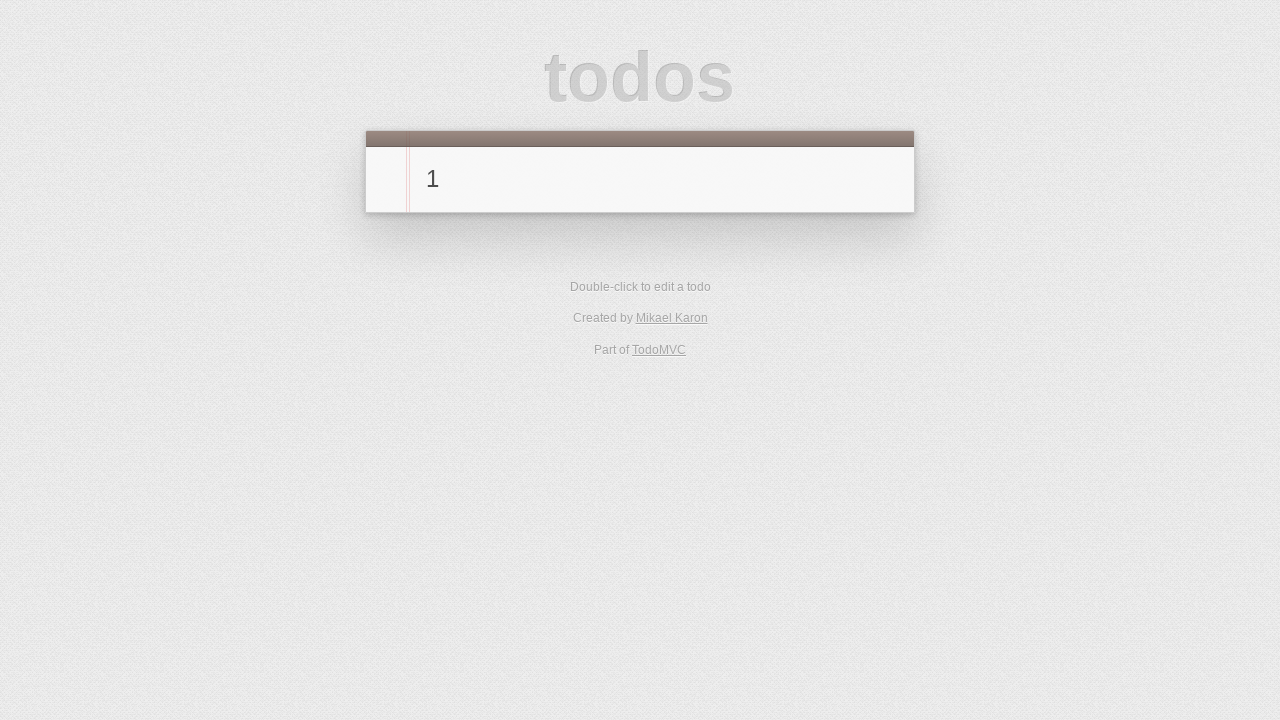

Pressed Enter to create task '1' on #new-todo
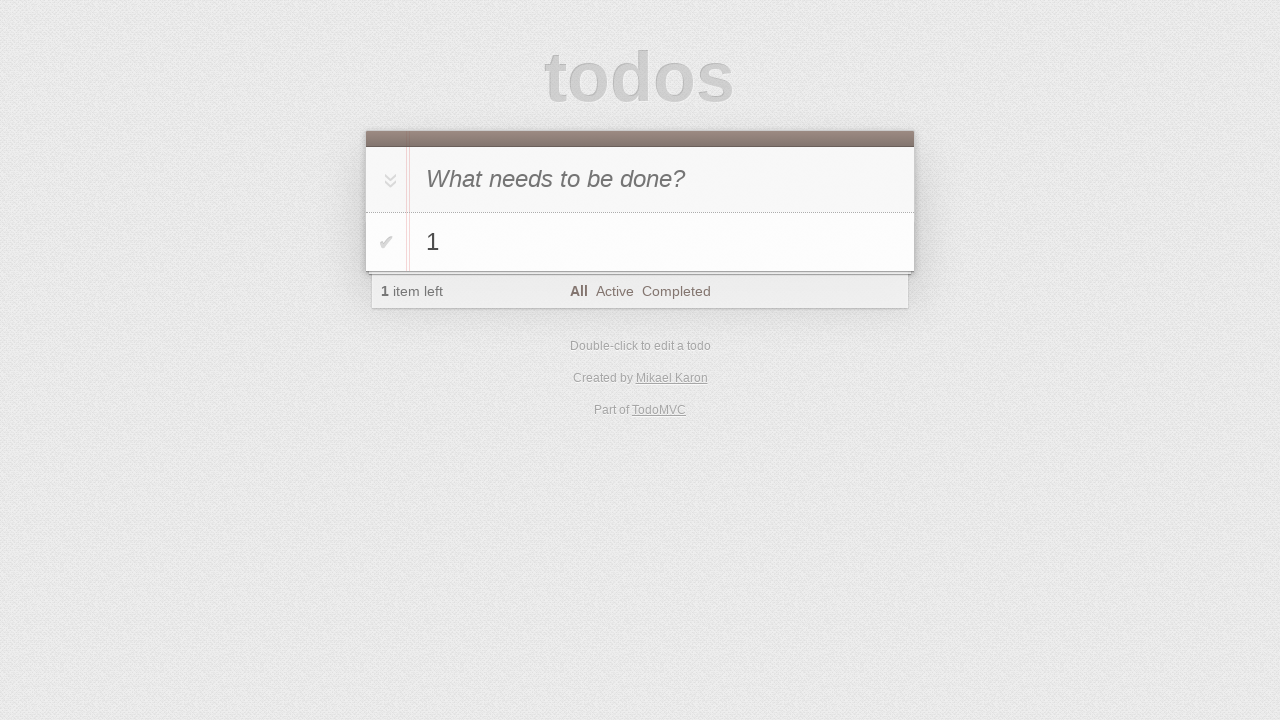

Clicked toggle to mark task '1' as completed at (386, 242) on #todo-list>li:has-text('1') .toggle
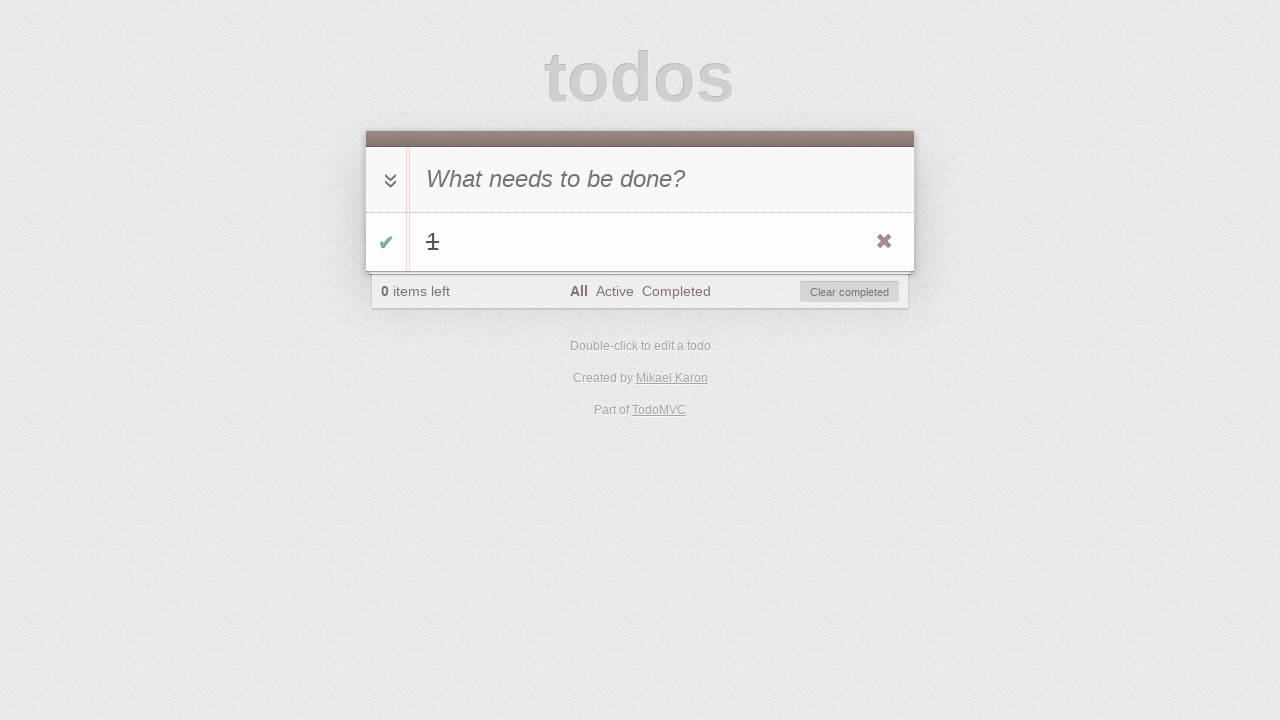

Clicked Completed filter at (676, 291) on text=Completed
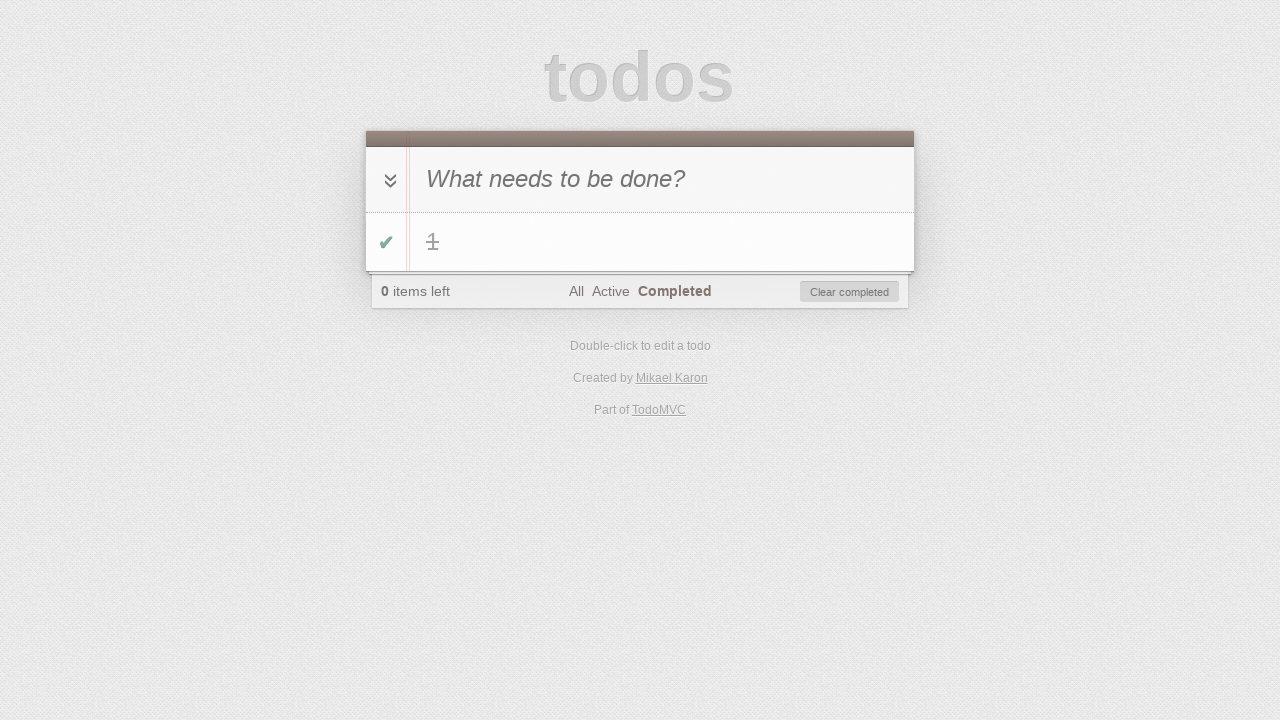

Clicked toggle-all to reopen all completed tasks at (388, 180) on #toggle-all
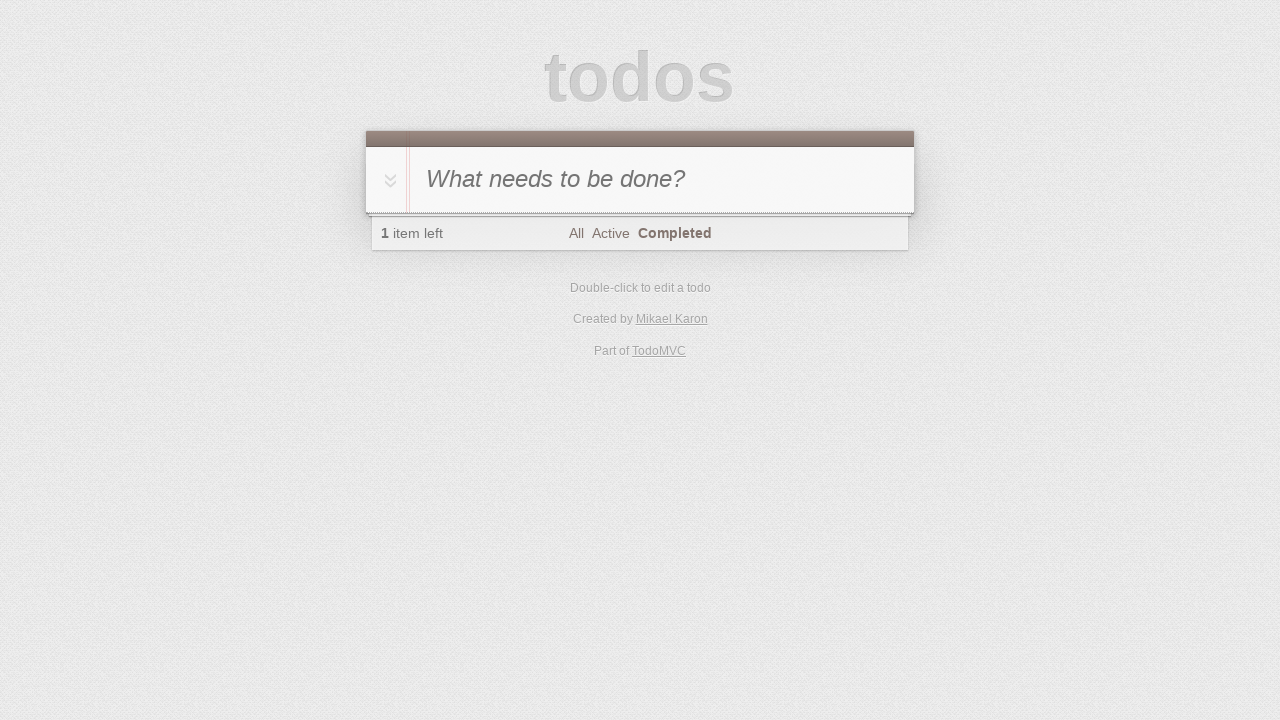

Verified no visible tasks remain on Completed filter
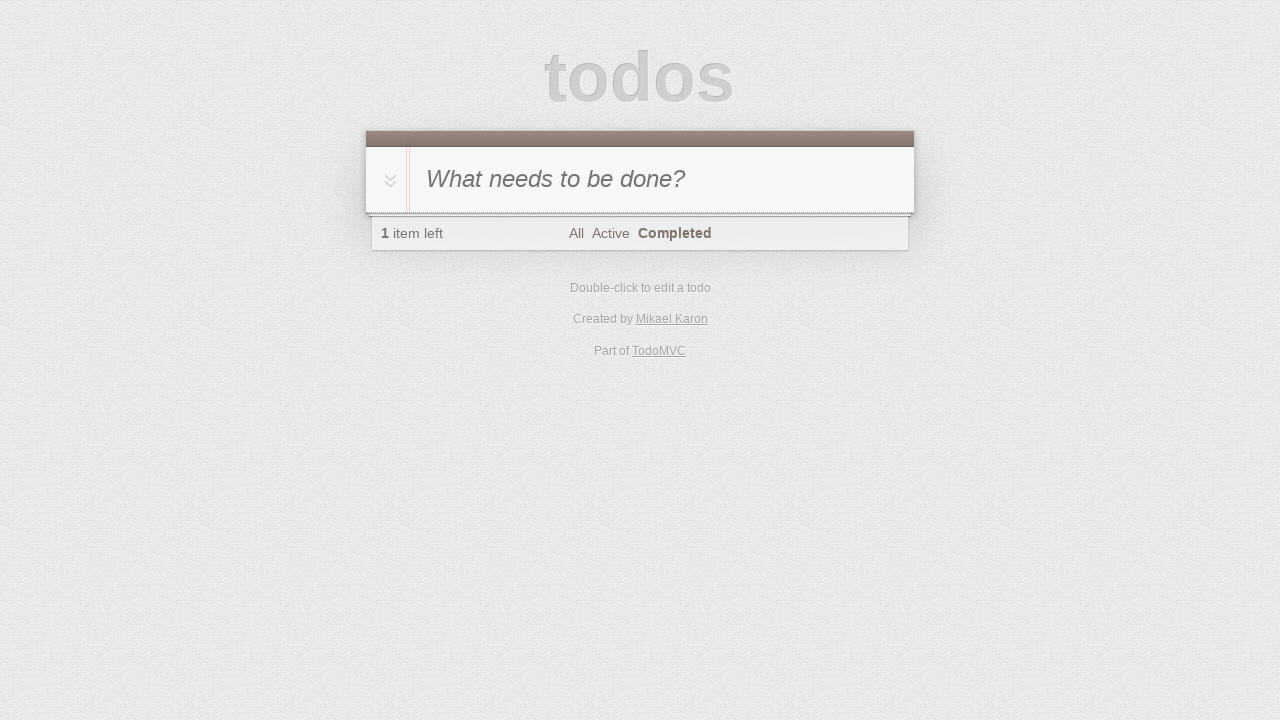

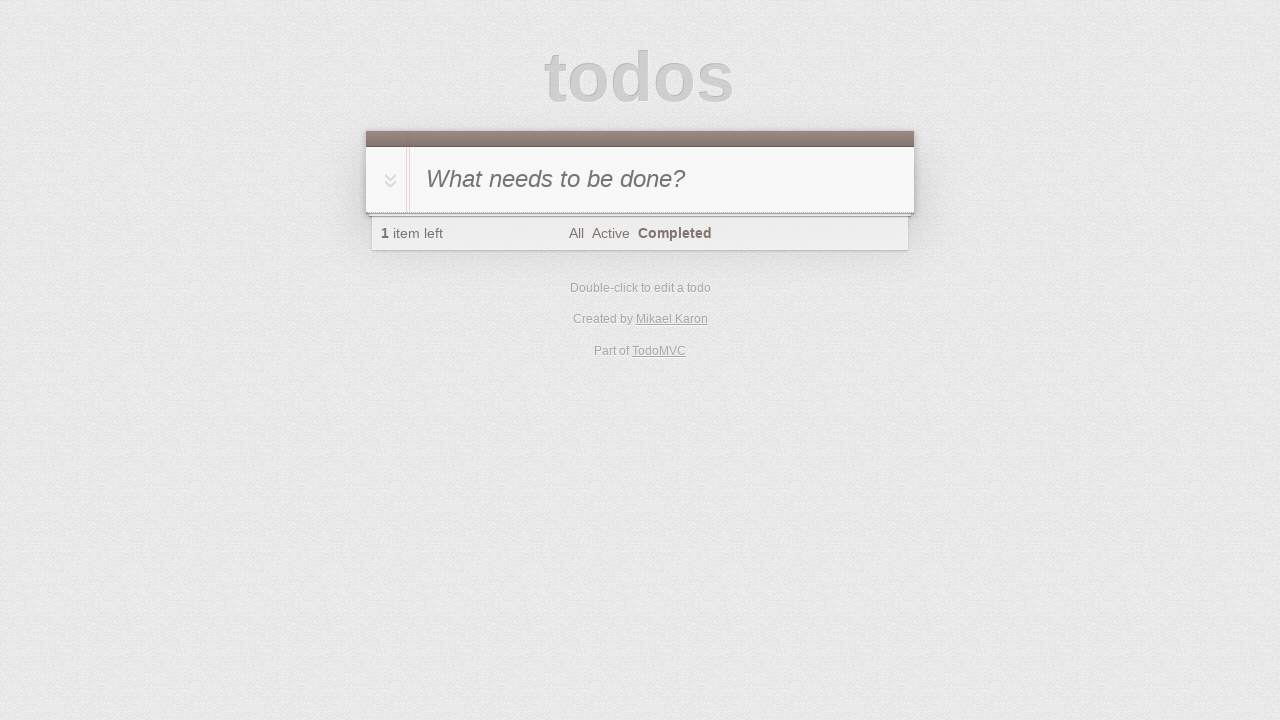